Tests the add to cart flow on a WooCommerce product page by clicking the add to cart button and verifying an item appears in the mini-cart

Starting URL: https://oasisanswers.com/shop/instant-oasis-answers-book/2025-instant-oasis-answers-book-preorder/

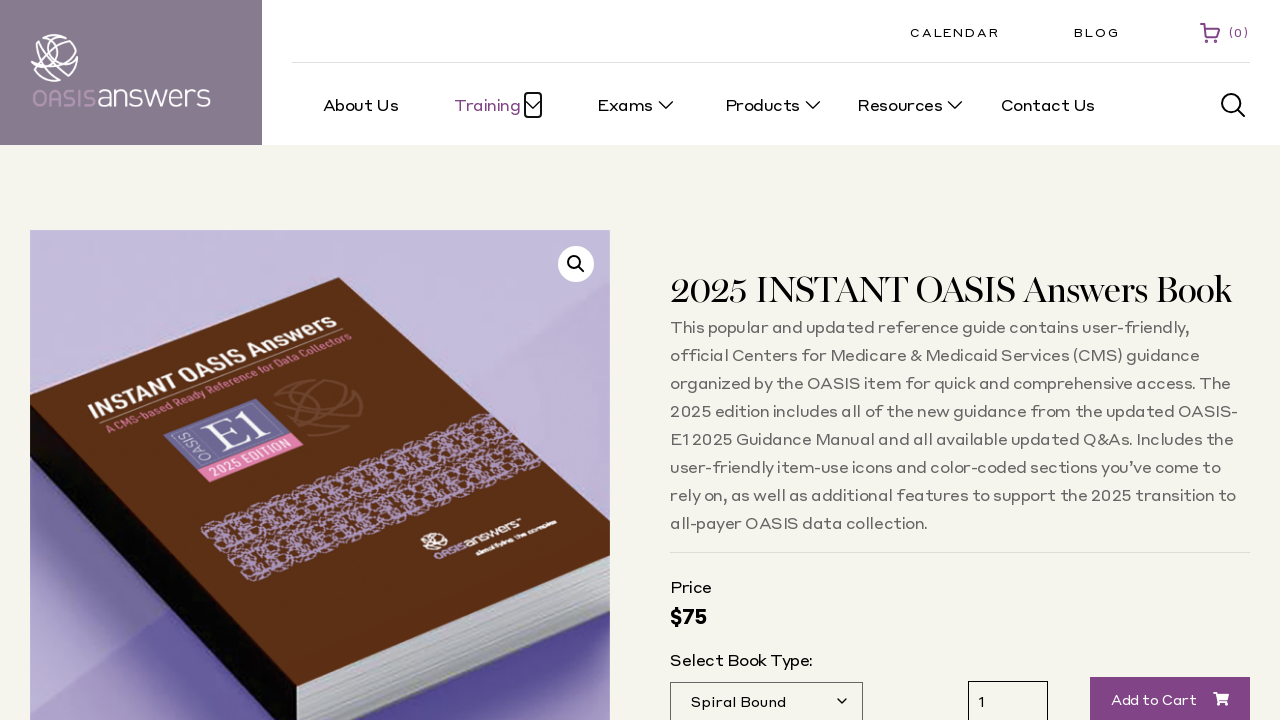

Clicked the add to cart button at (1170, 698) on .single_add_to_cart_button
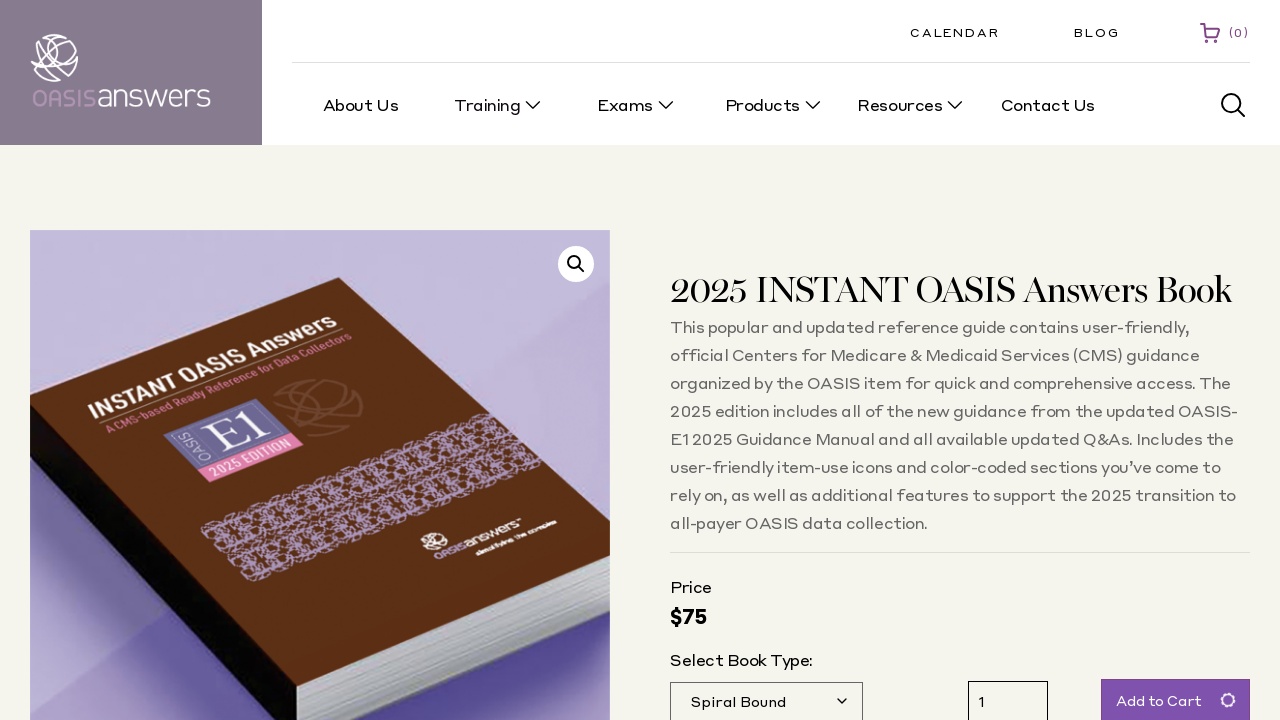

Waited 1500ms for AJAX request to complete
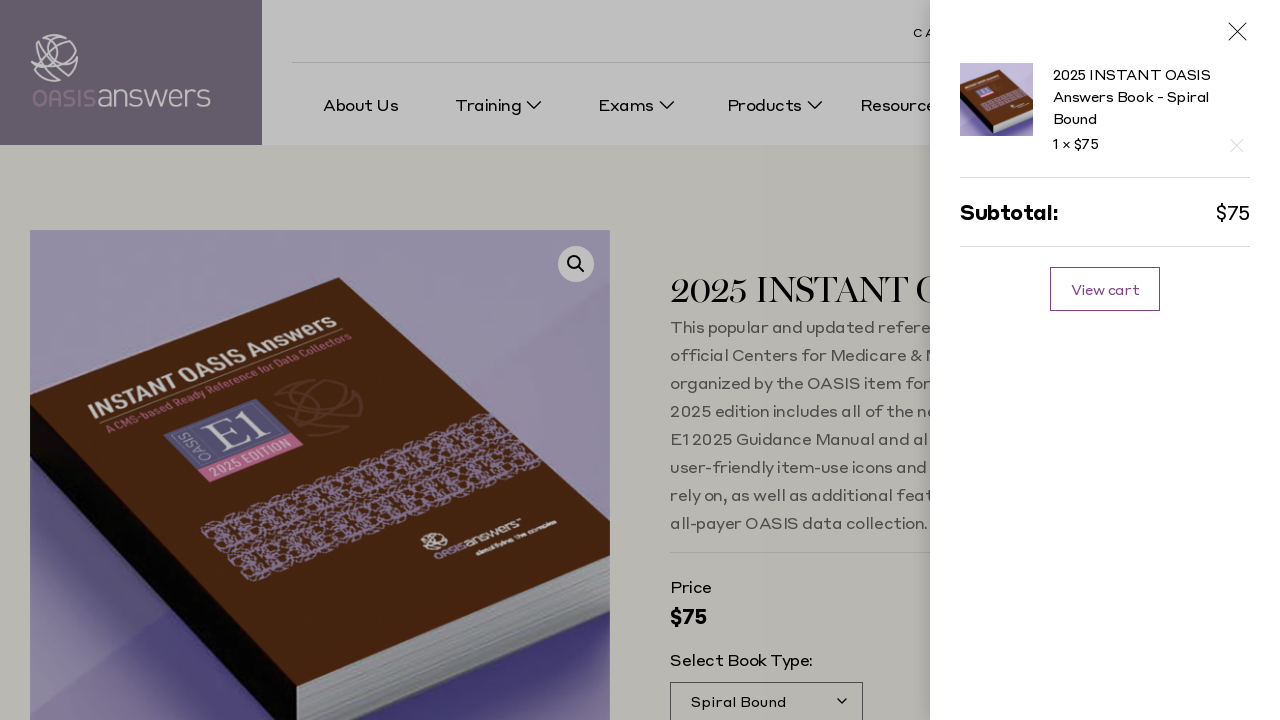

Verified that an item appeared in the mini-cart
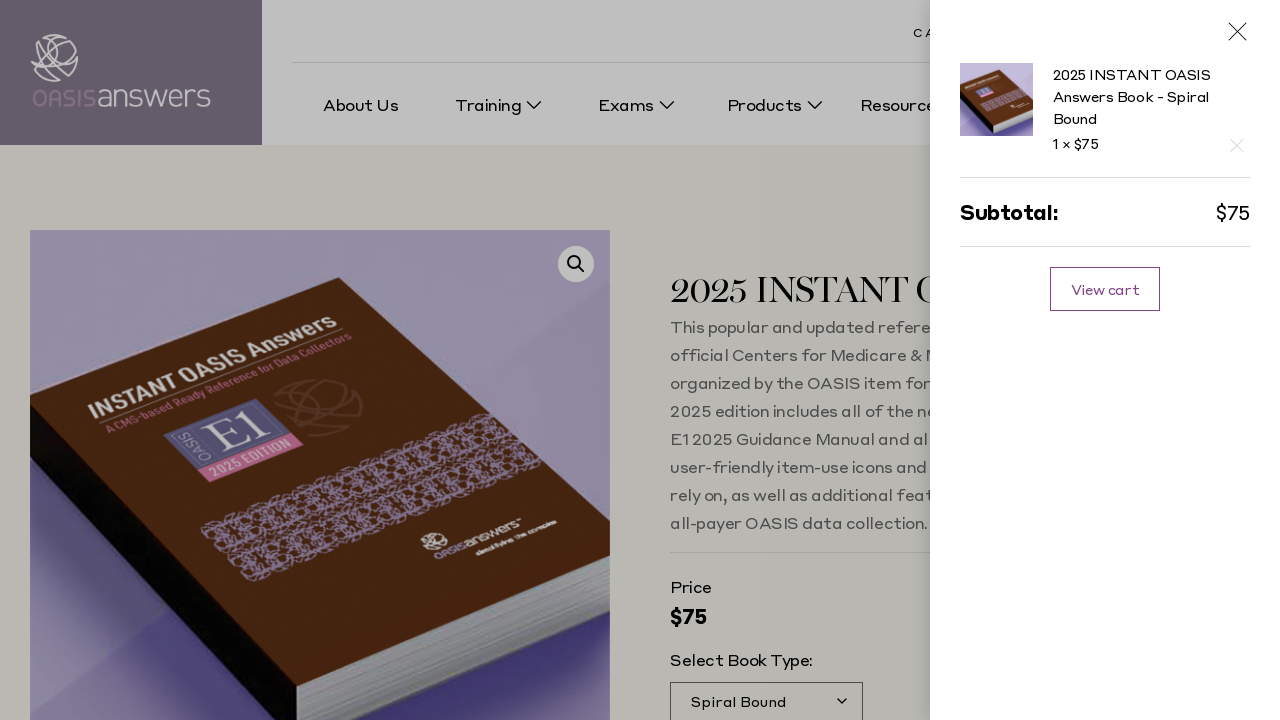

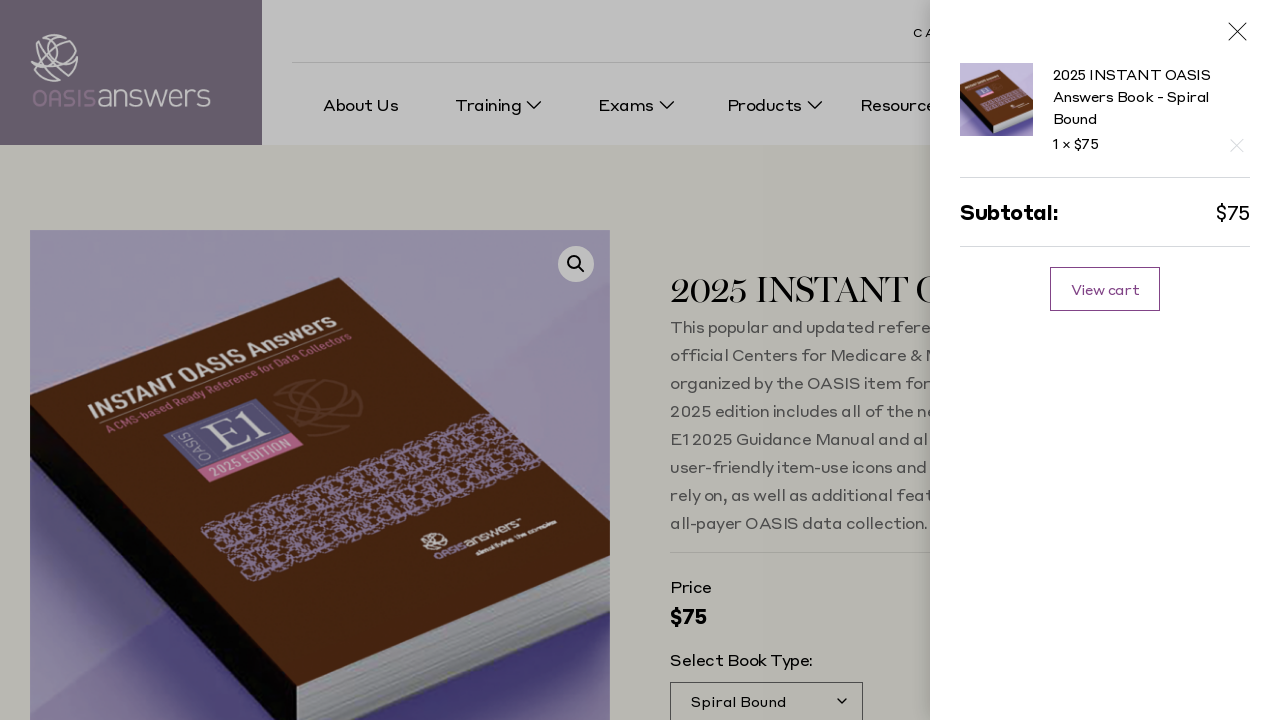